Tests subtraction functionality on an online calculator by entering 23329646 - 23094823 and verifying the result

Starting URL: https://www.calculator.net/

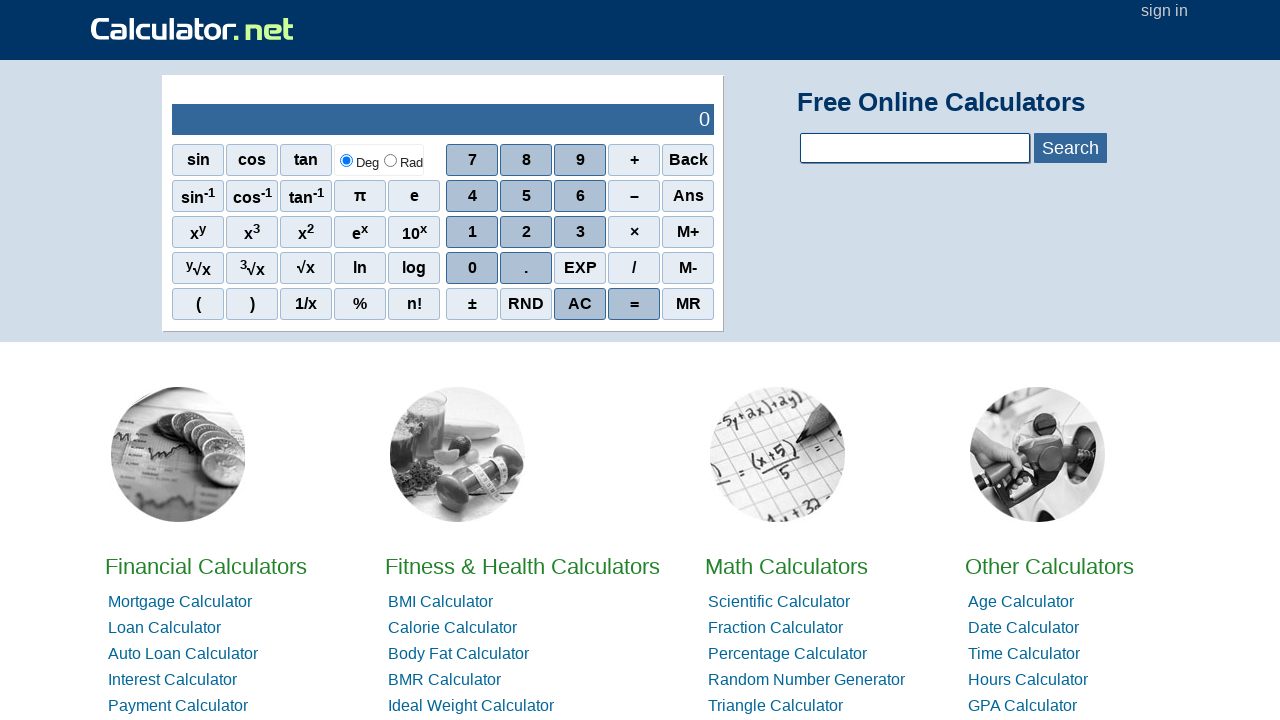

Clicked digit 2 (first digit of 23329646) at (526, 232) on xpath=//span[@onclick='r(2)']
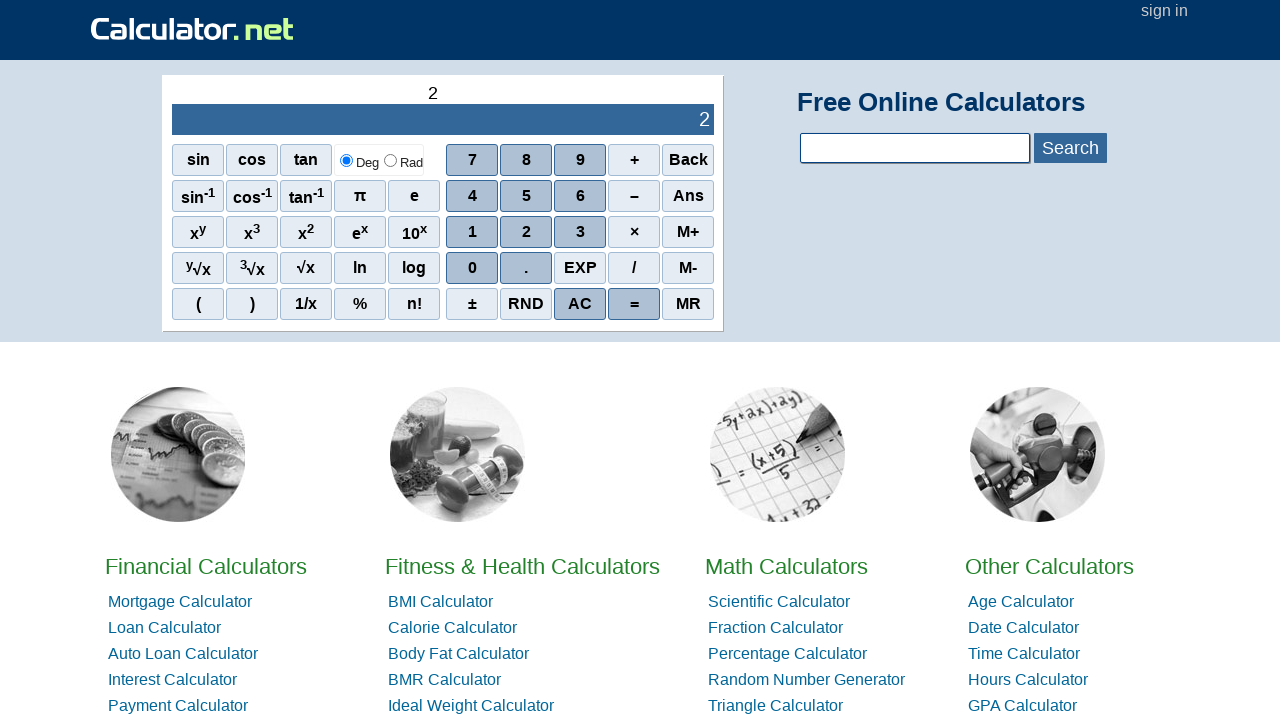

Clicked digit 3 at (580, 232) on xpath=//span[@onclick='r(3)']
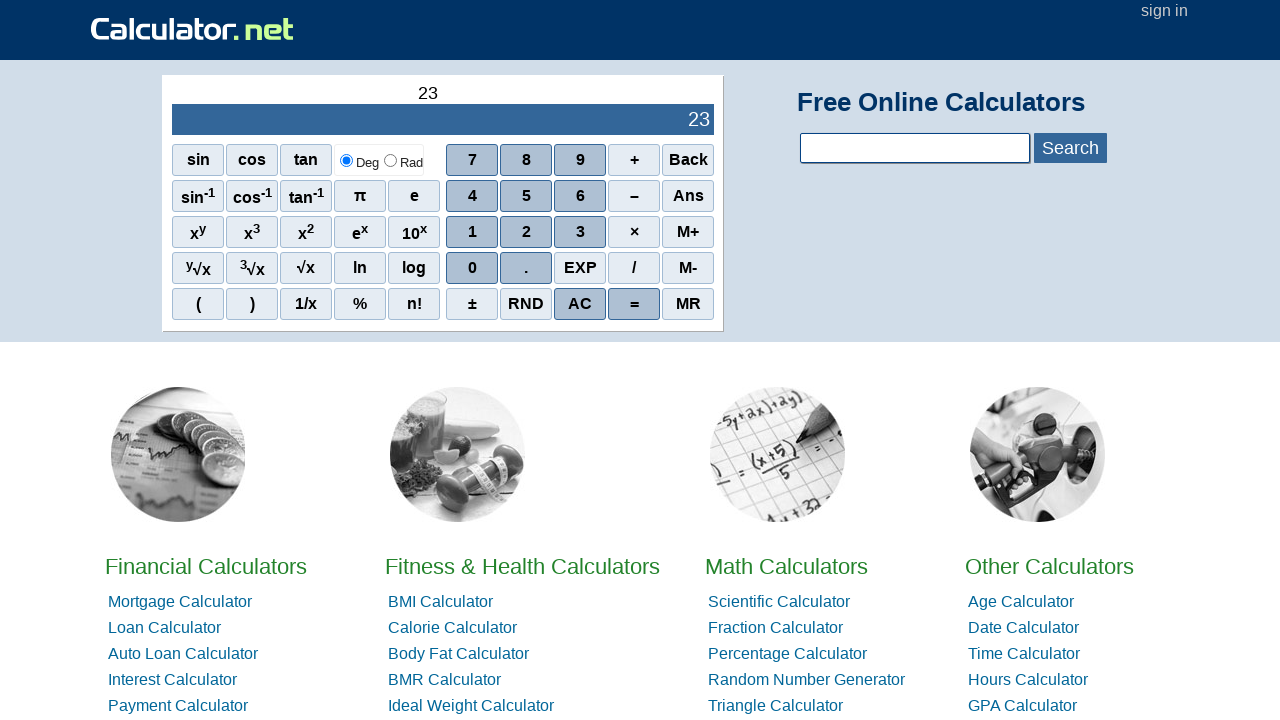

Clicked digit 3 at (580, 232) on xpath=//span[@onclick='r(3)']
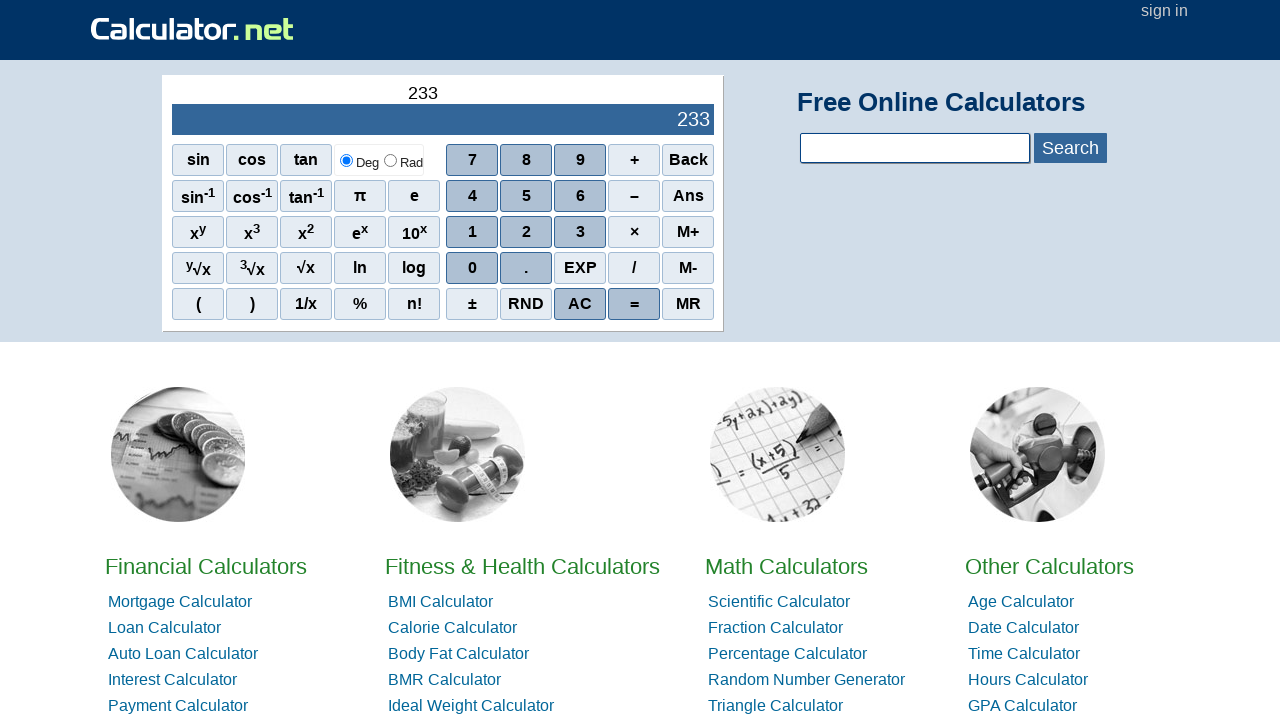

Clicked digit 2 at (526, 232) on xpath=//span[@onclick='r(2)']
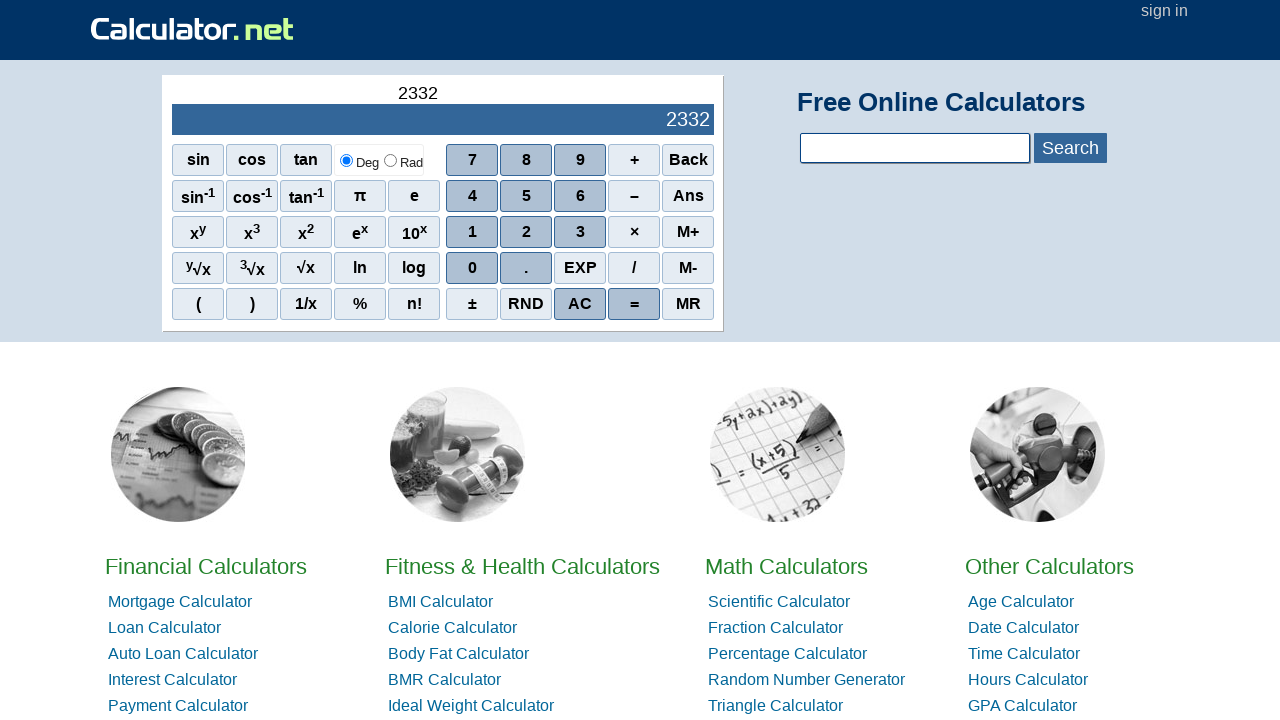

Clicked digit 9 at (580, 160) on xpath=//span[@onclick='r(9)']
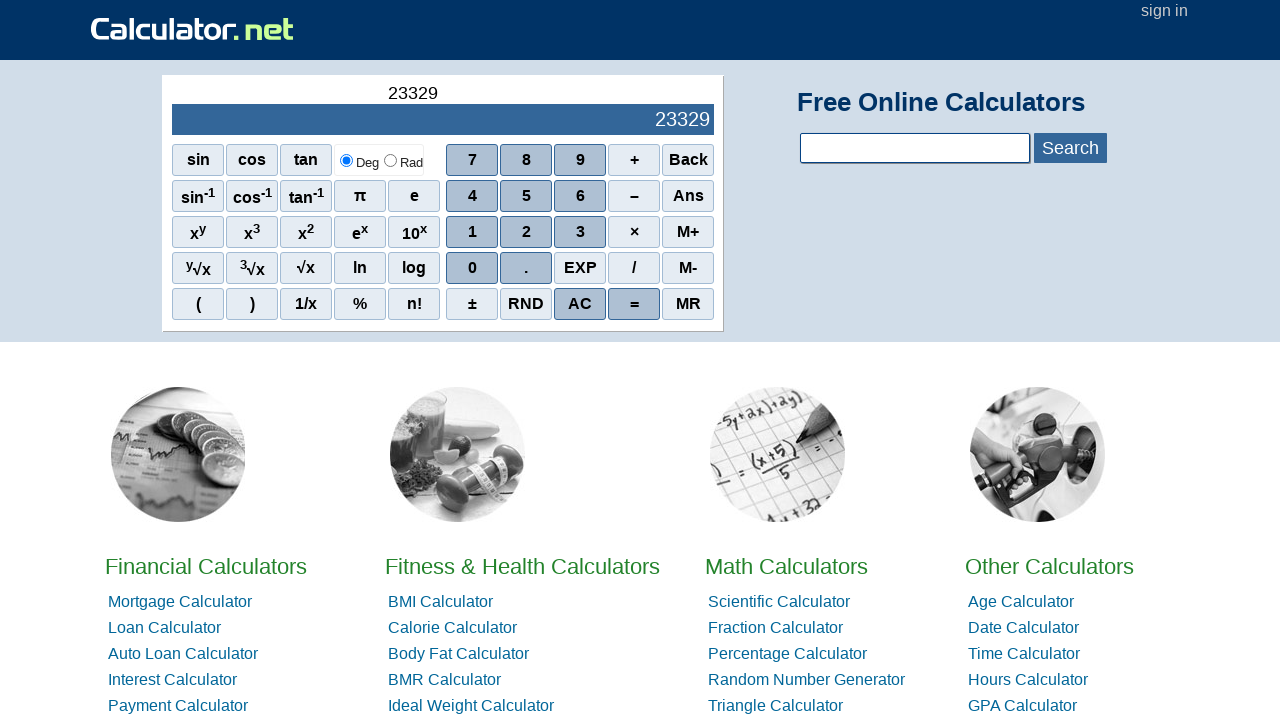

Clicked digit 6 at (580, 196) on xpath=//span[@onclick='r(6)']
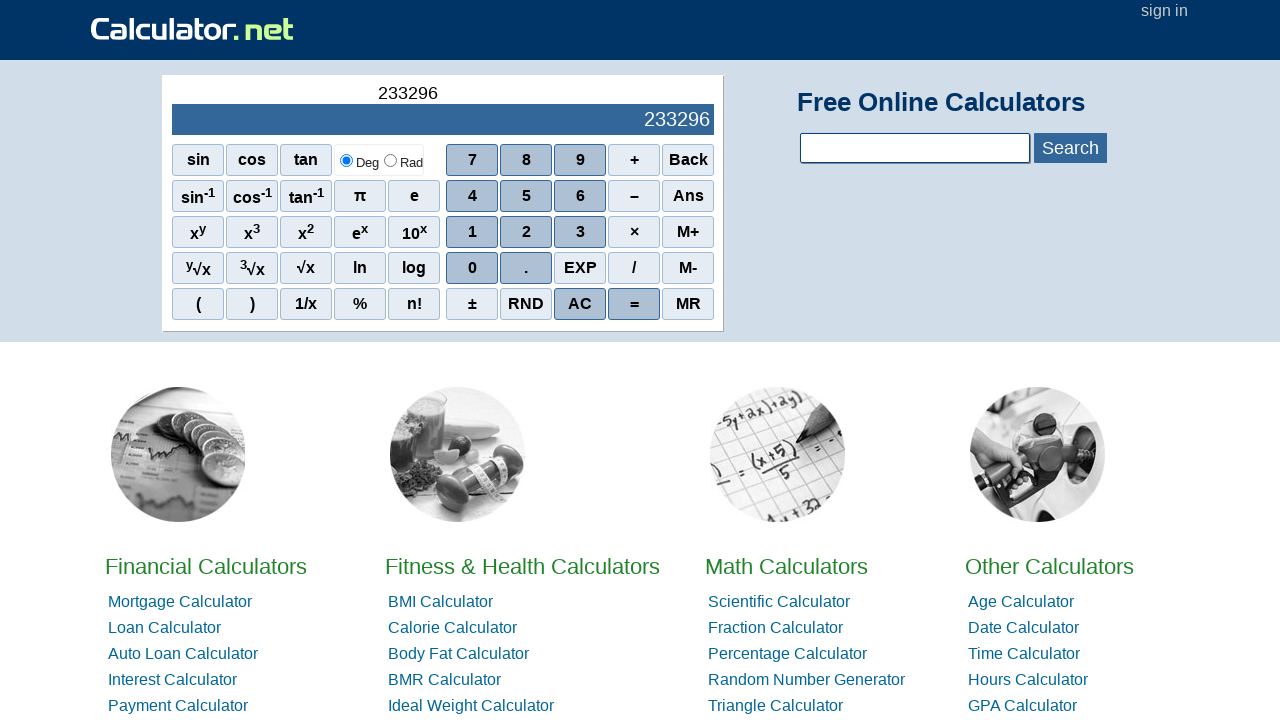

Clicked digit 4 at (472, 196) on xpath=//span[@onclick='r(4)']
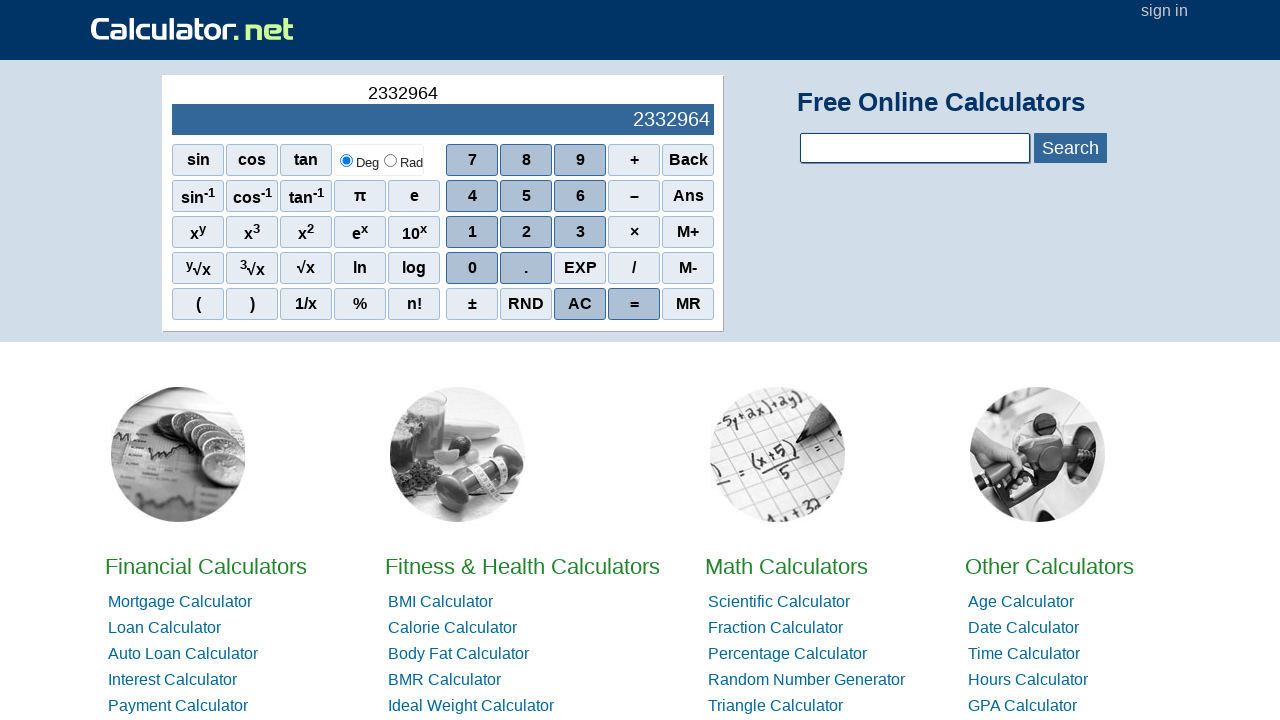

Clicked digit 6 (last digit of 23329646) at (580, 196) on xpath=//span[@onclick='r(6)']
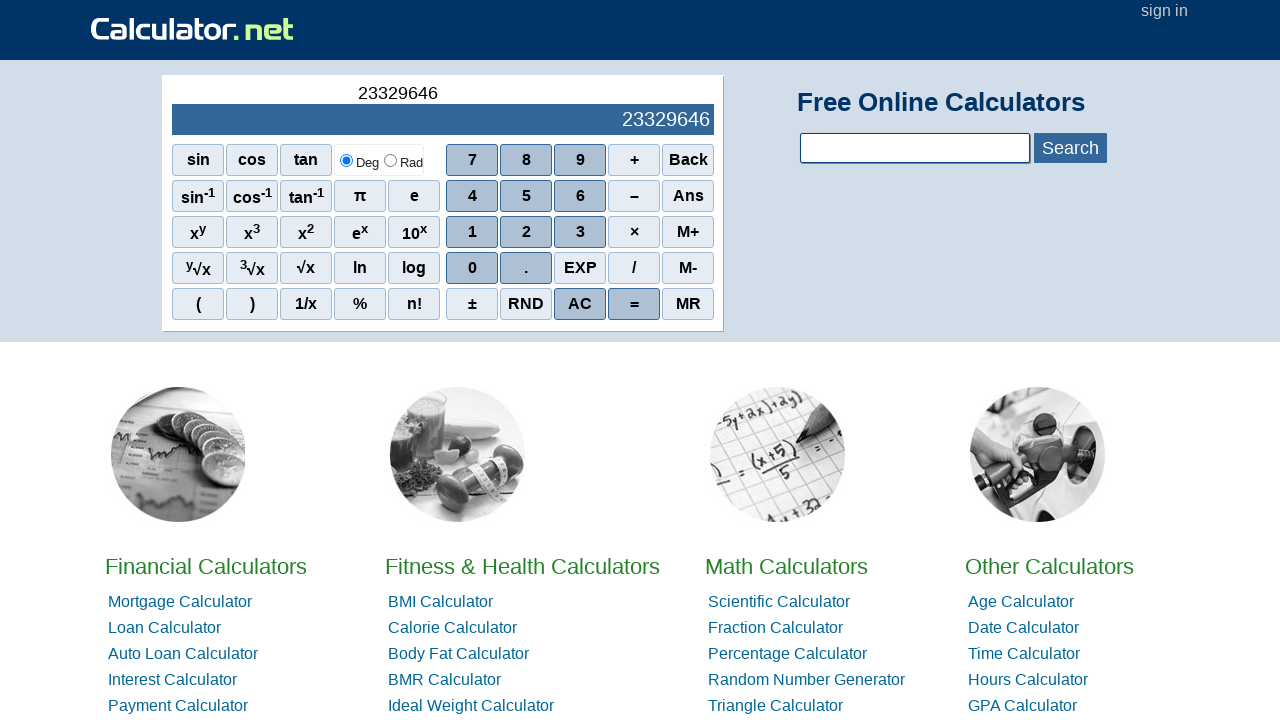

Clicked subtraction operator at (634, 196) on xpath=//span[text()='–']
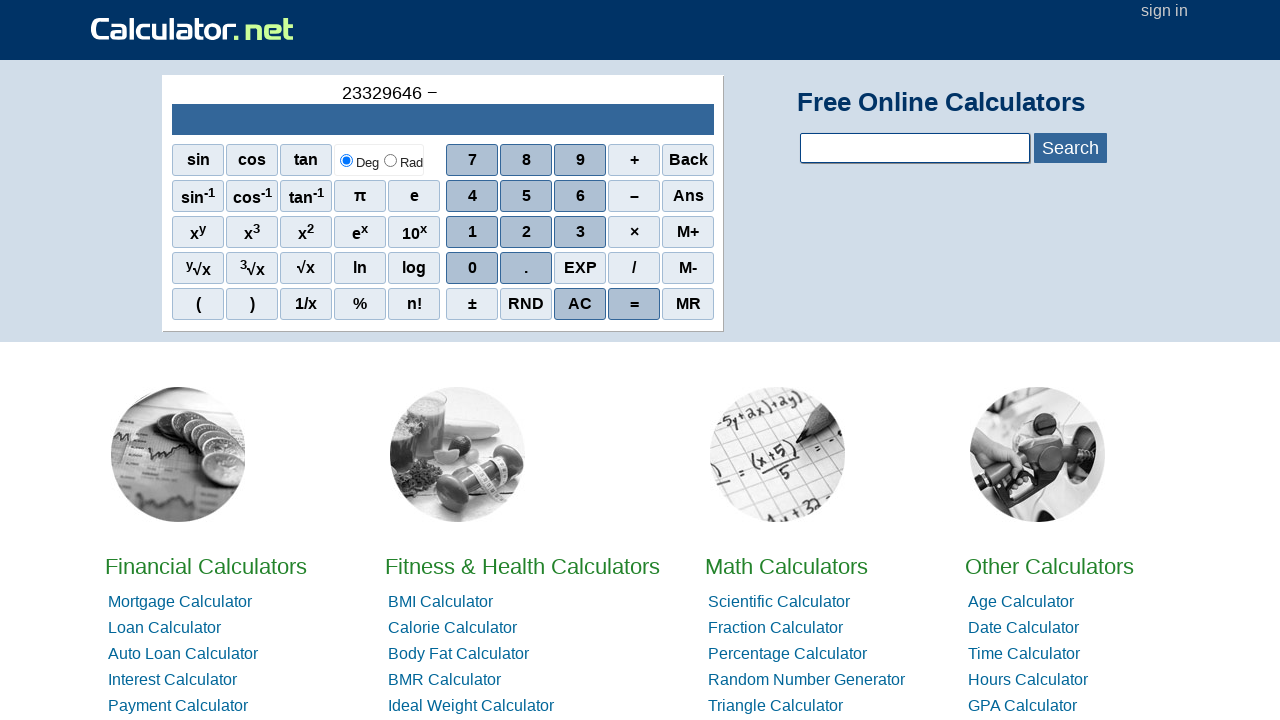

Clicked digit 2 (first digit of 23094823) at (526, 232) on xpath=//span[@onclick='r(2)']
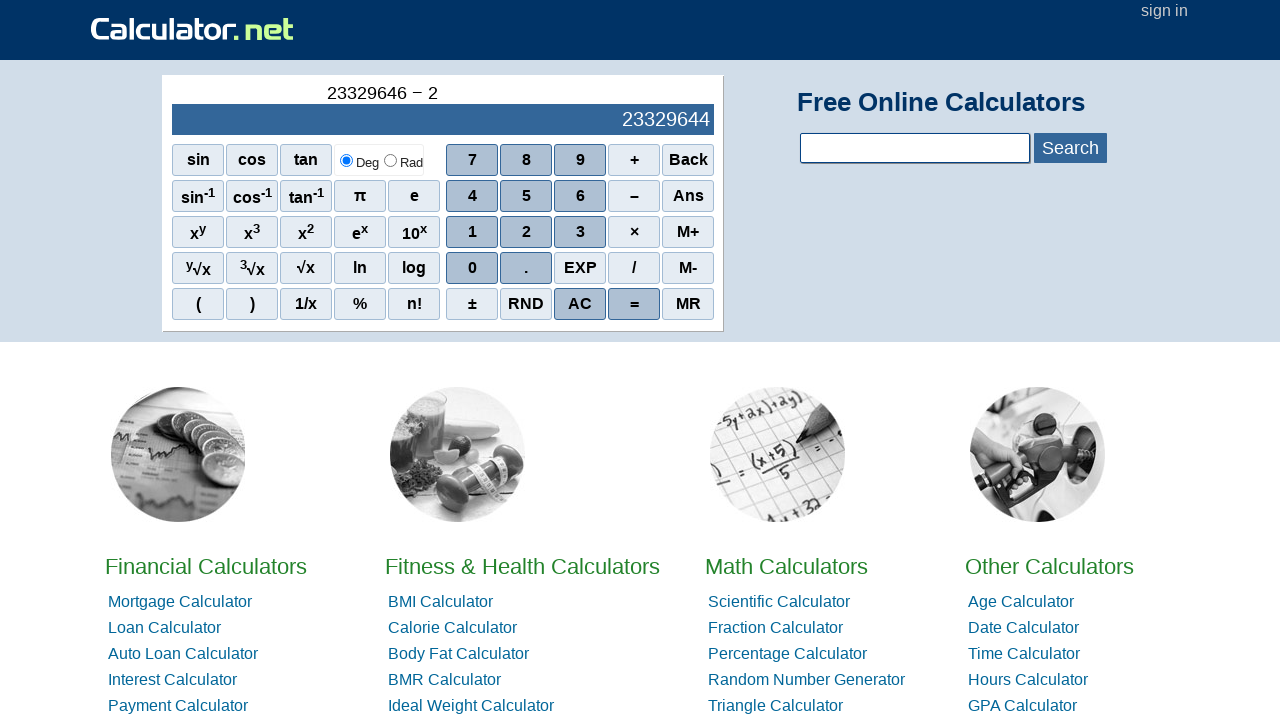

Clicked digit 3 at (580, 232) on xpath=//span[@onclick='r(3)']
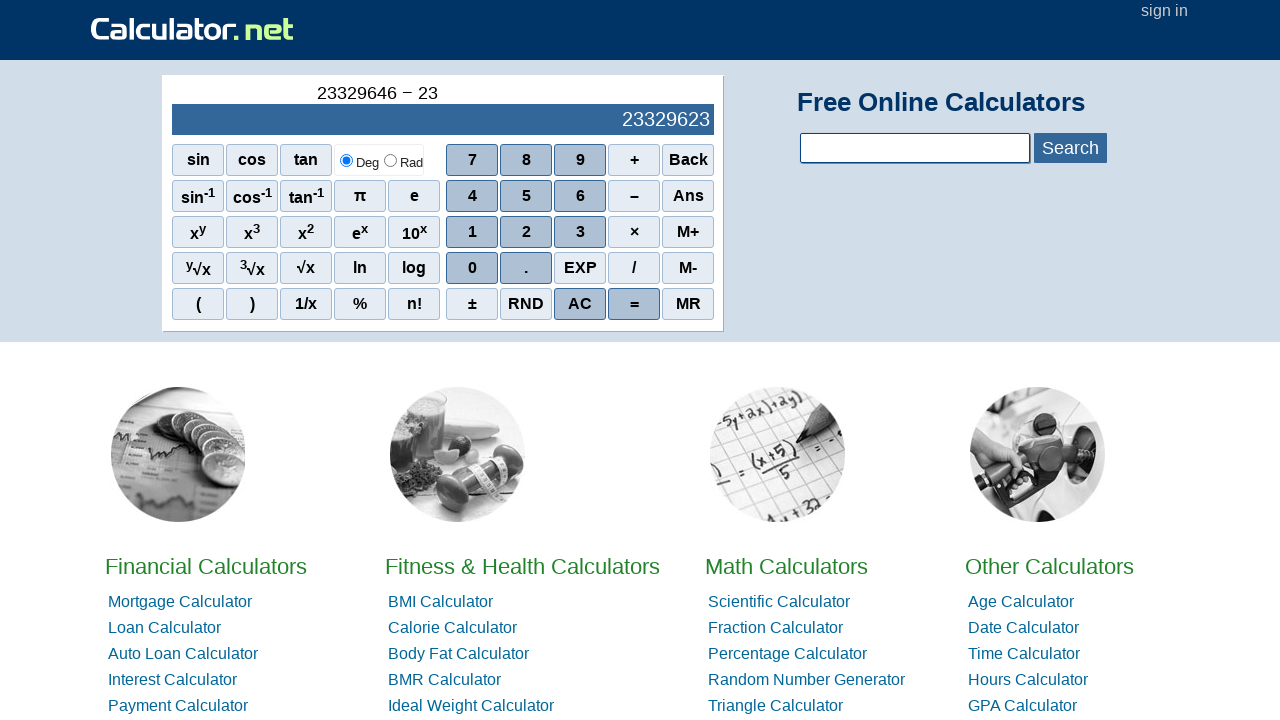

Clicked digit 0 at (472, 268) on xpath=//span[@onclick='r(0)']
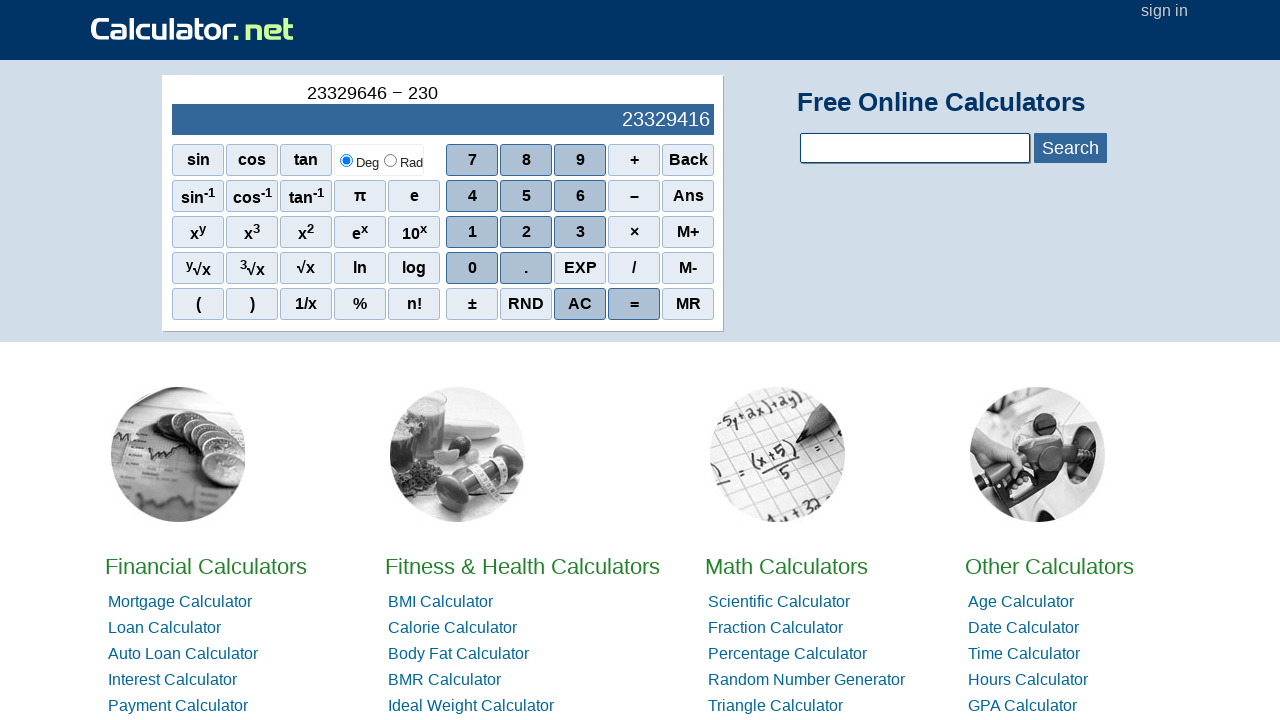

Clicked digit 9 at (580, 160) on xpath=//span[@onclick='r(9)']
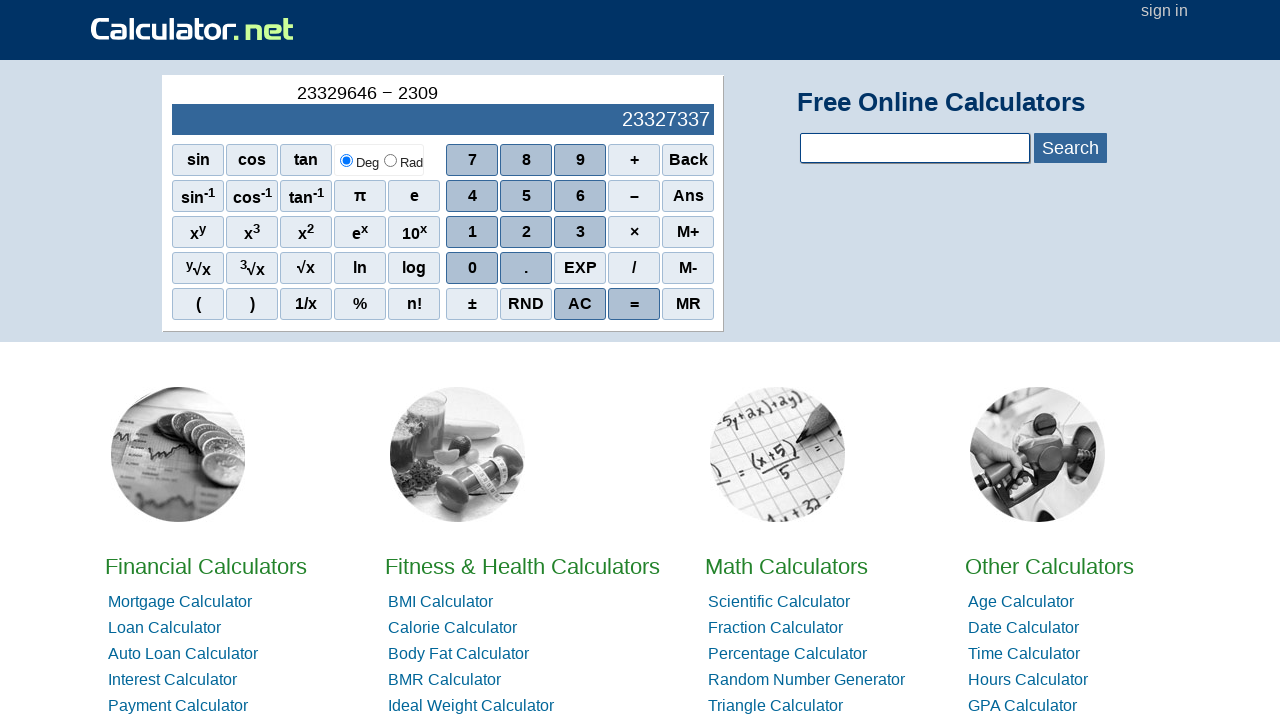

Clicked digit 4 at (472, 196) on xpath=//span[@onclick='r(4)']
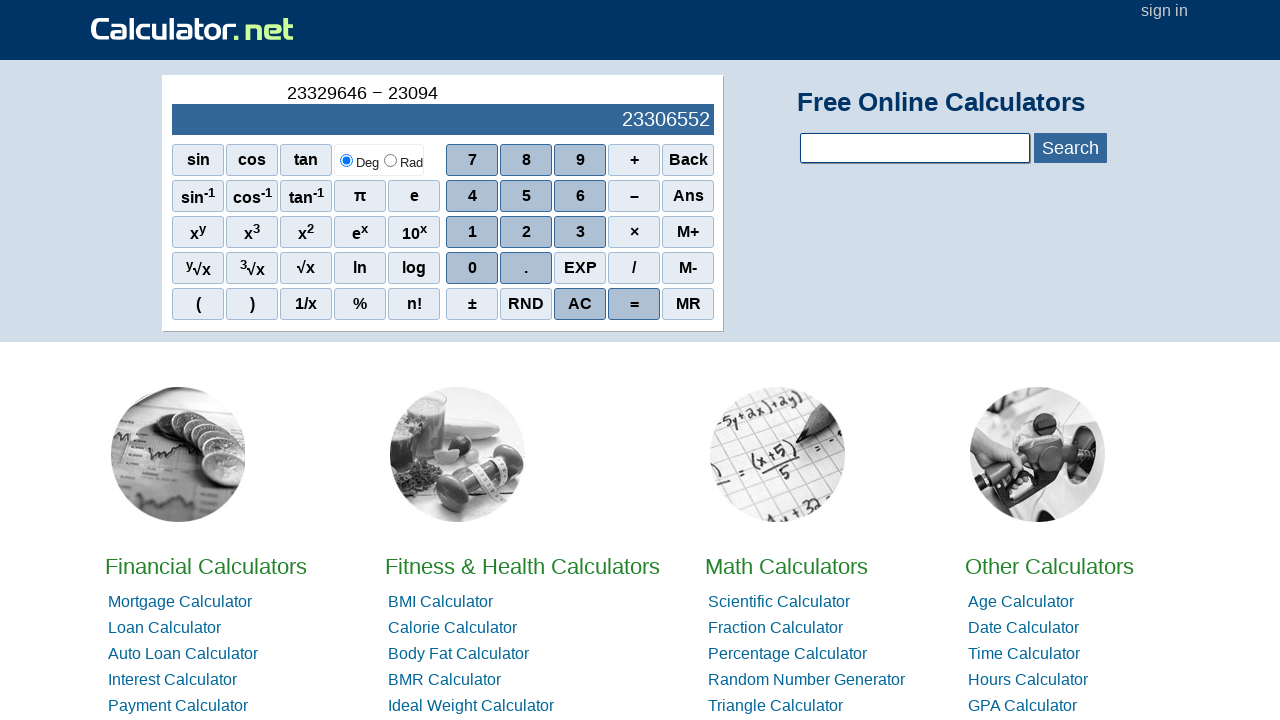

Clicked digit 8 at (526, 160) on xpath=//span[@onclick='r(8)']
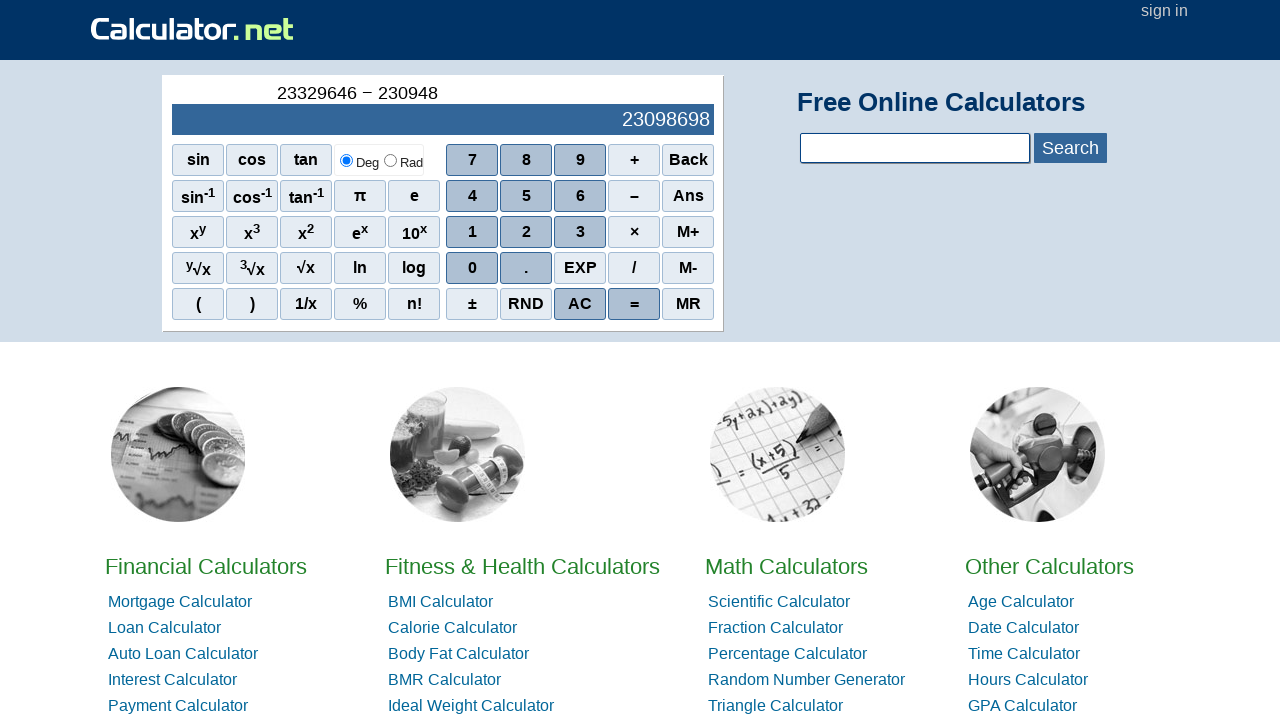

Clicked digit 2 at (526, 232) on xpath=//span[@onclick='r(2)']
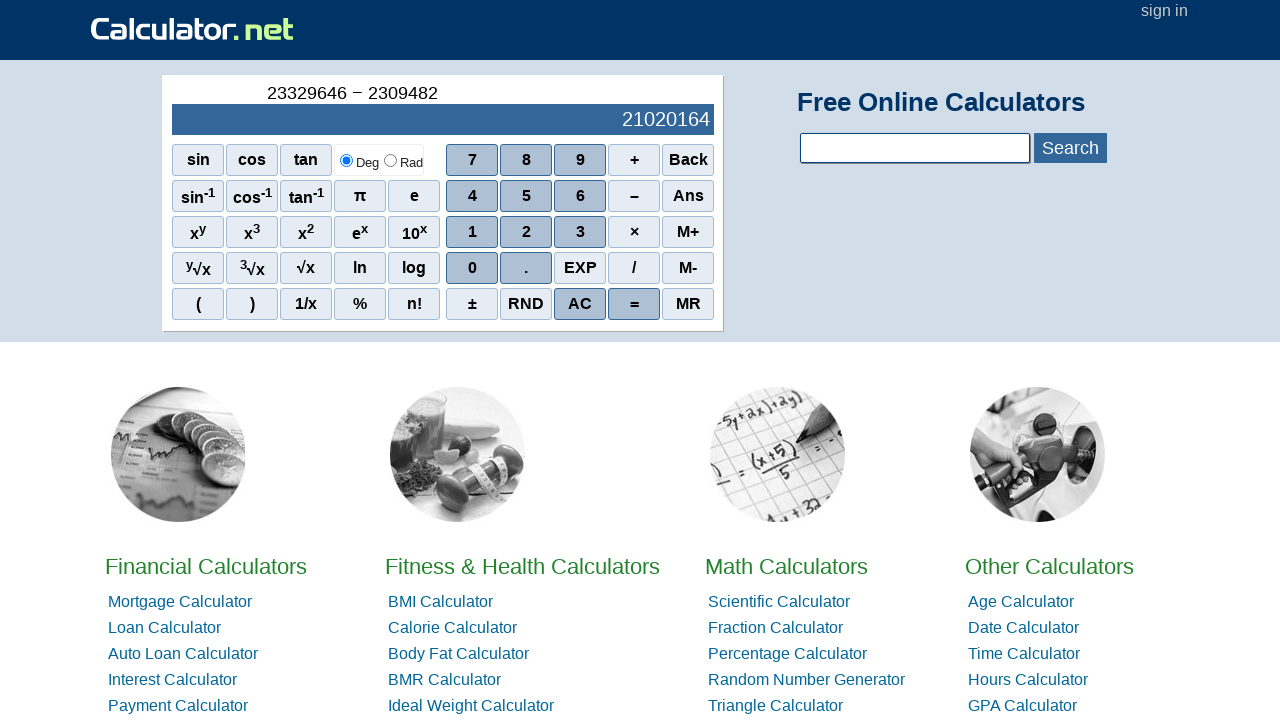

Clicked digit 3 (last digit of 23094823) at (580, 232) on xpath=//span[@onclick='r(3)']
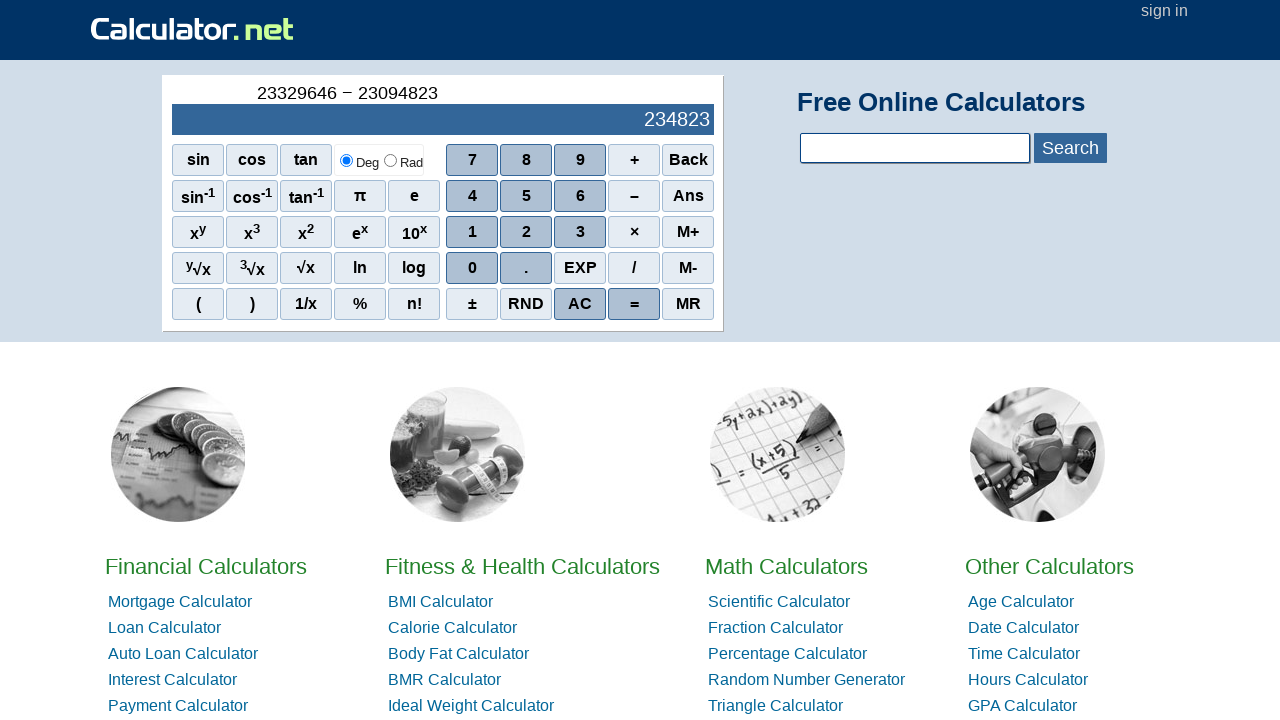

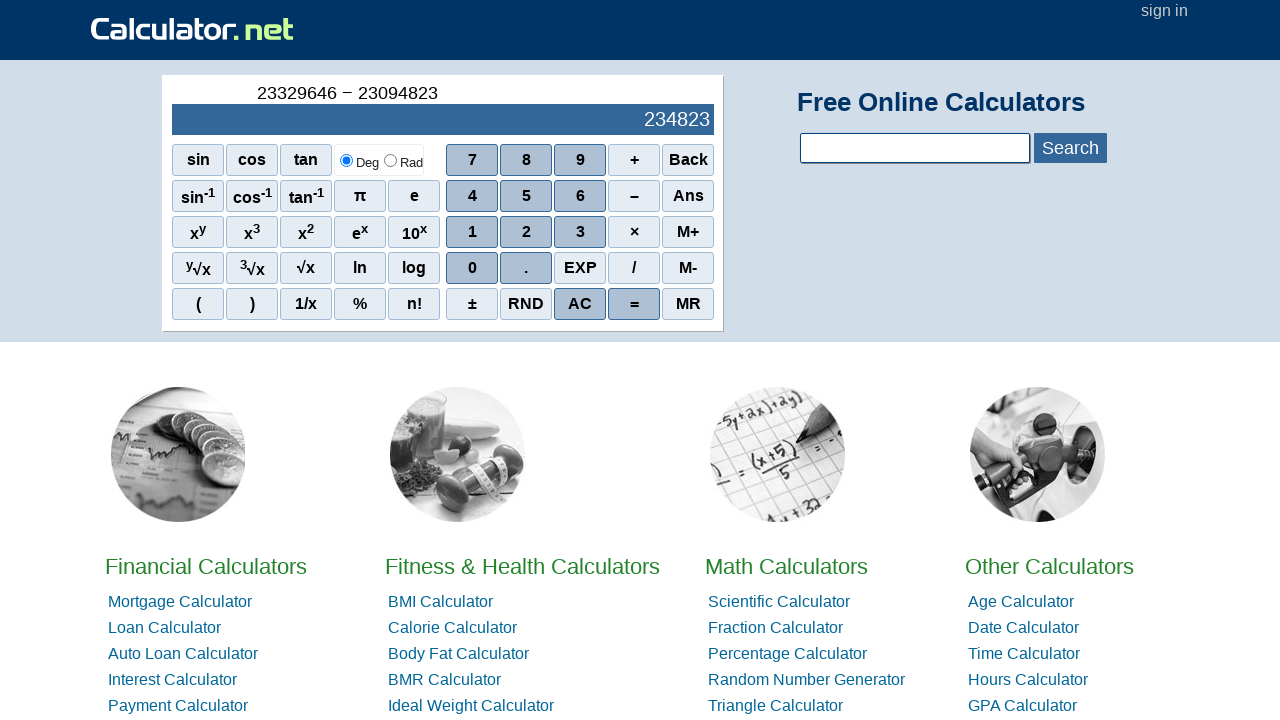